Tests dynamic visibility by waiting for an element to appear and clicking it

Starting URL: https://demoqa.com/dynamic-properties

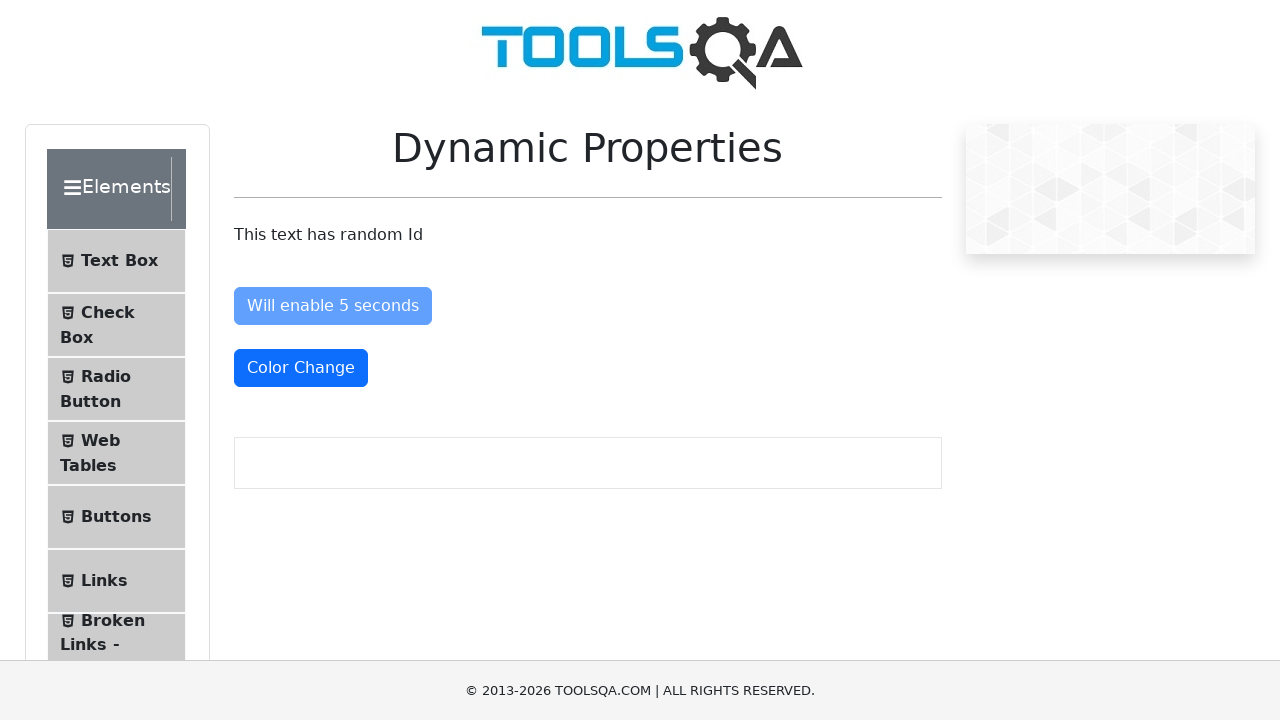

Waited for 'Visible After' element to appear on the page
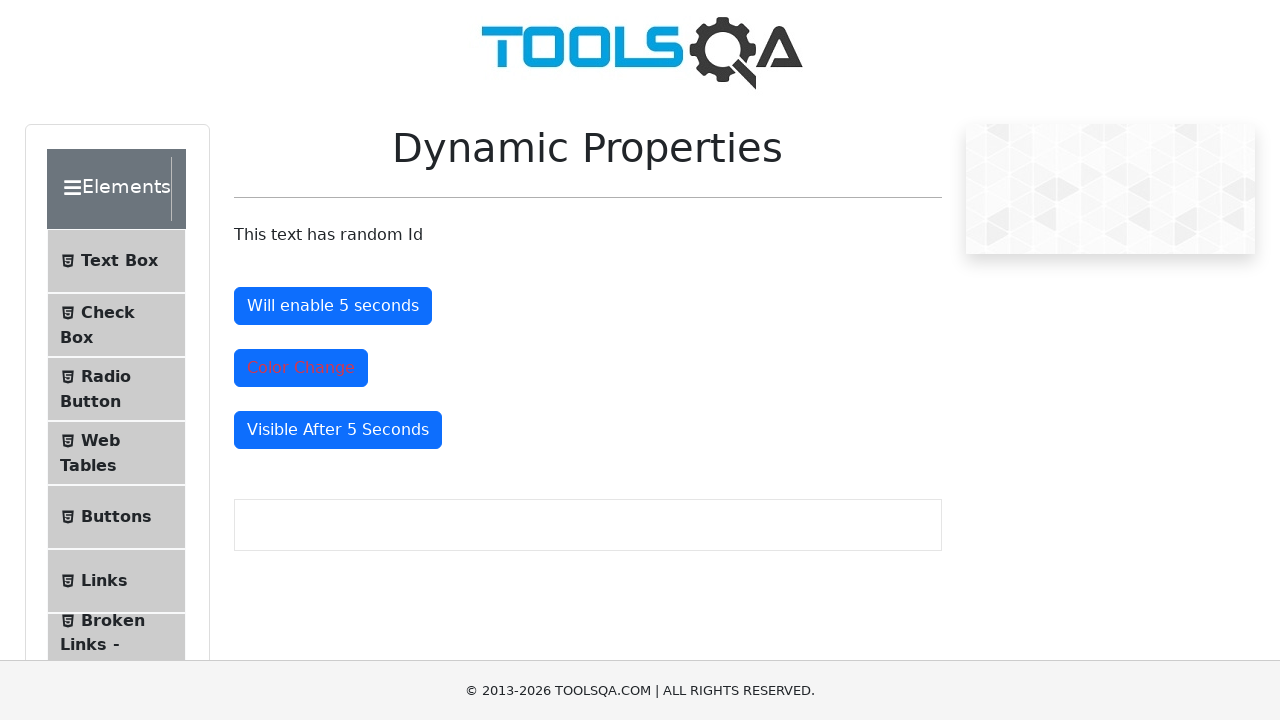

Clicked the 'Visible After' element at (338, 430) on #visibleAfter
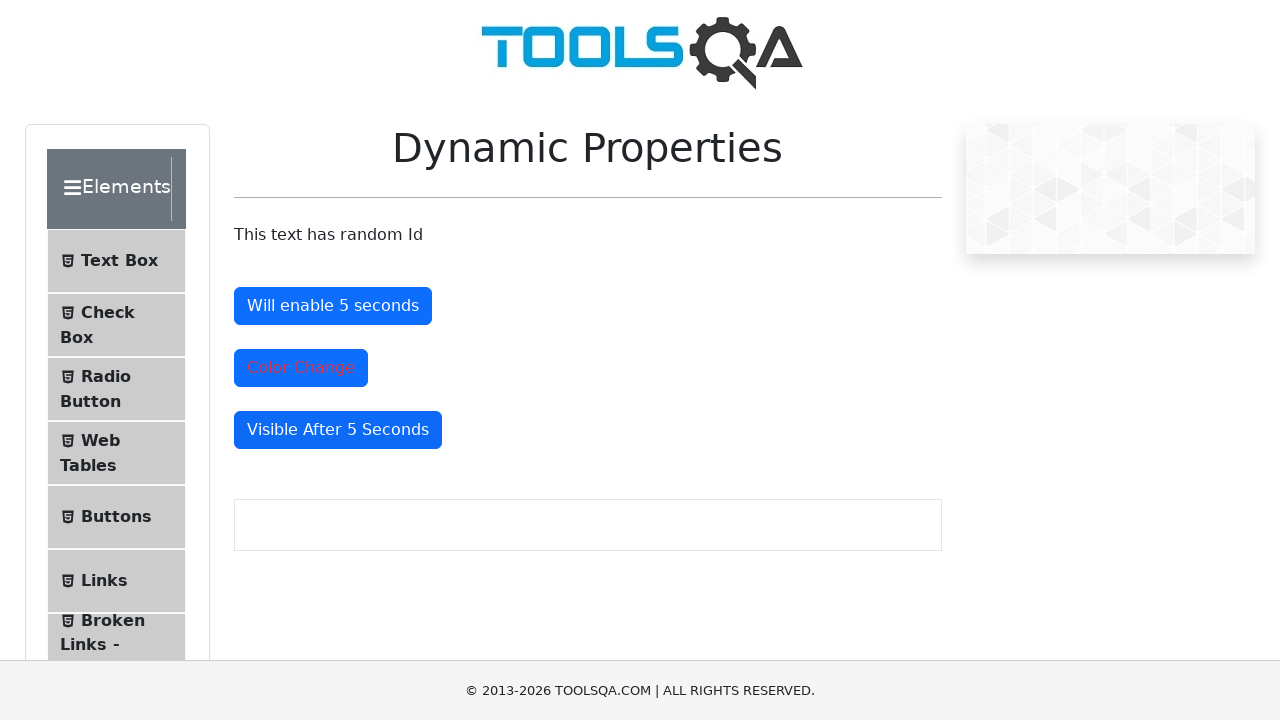

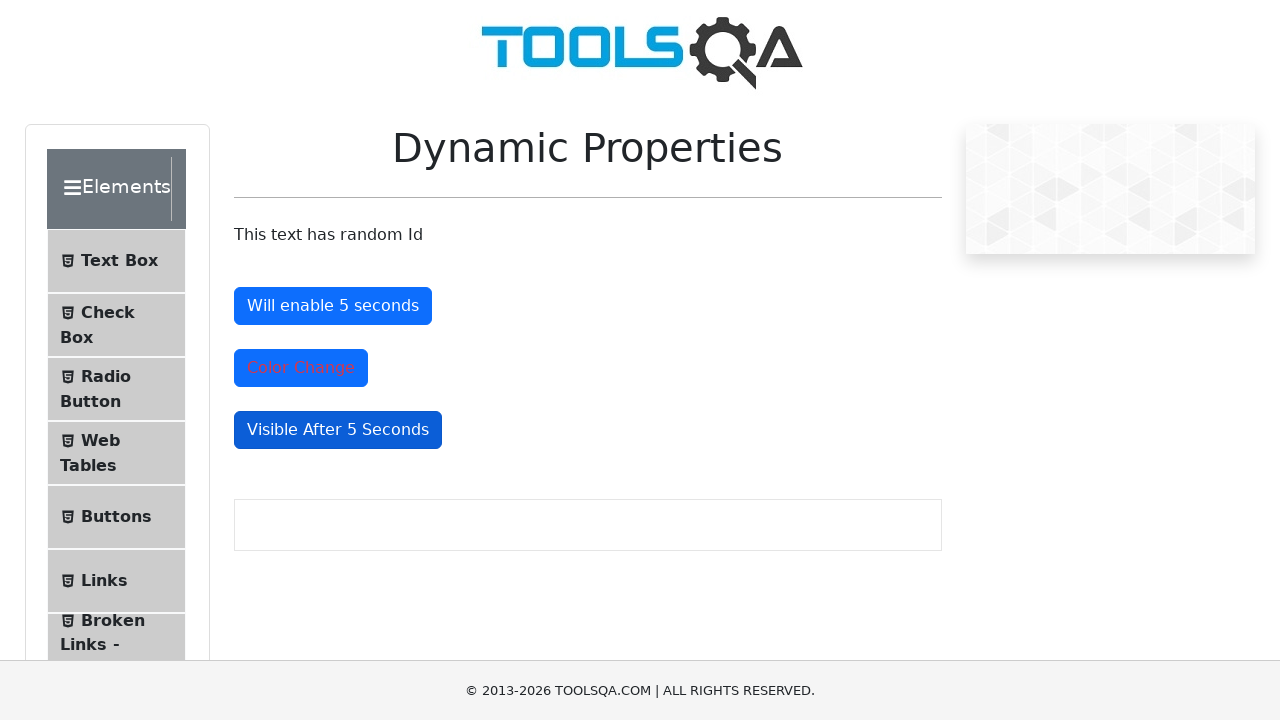